Tests drag and drop functionality by dragging a ball element into two different drop zones and verifying the drops are successful.

Starting URL: https://v1.training-support.net/selenium/drag-drop

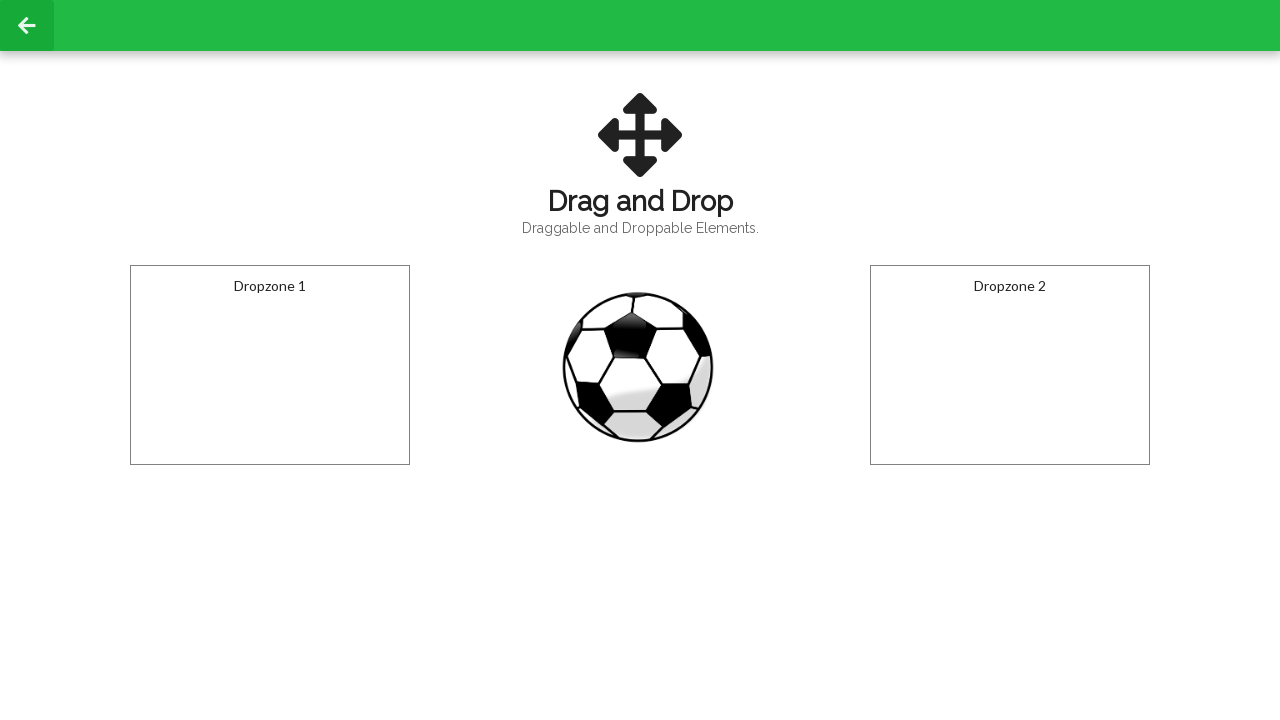

Located draggable ball element
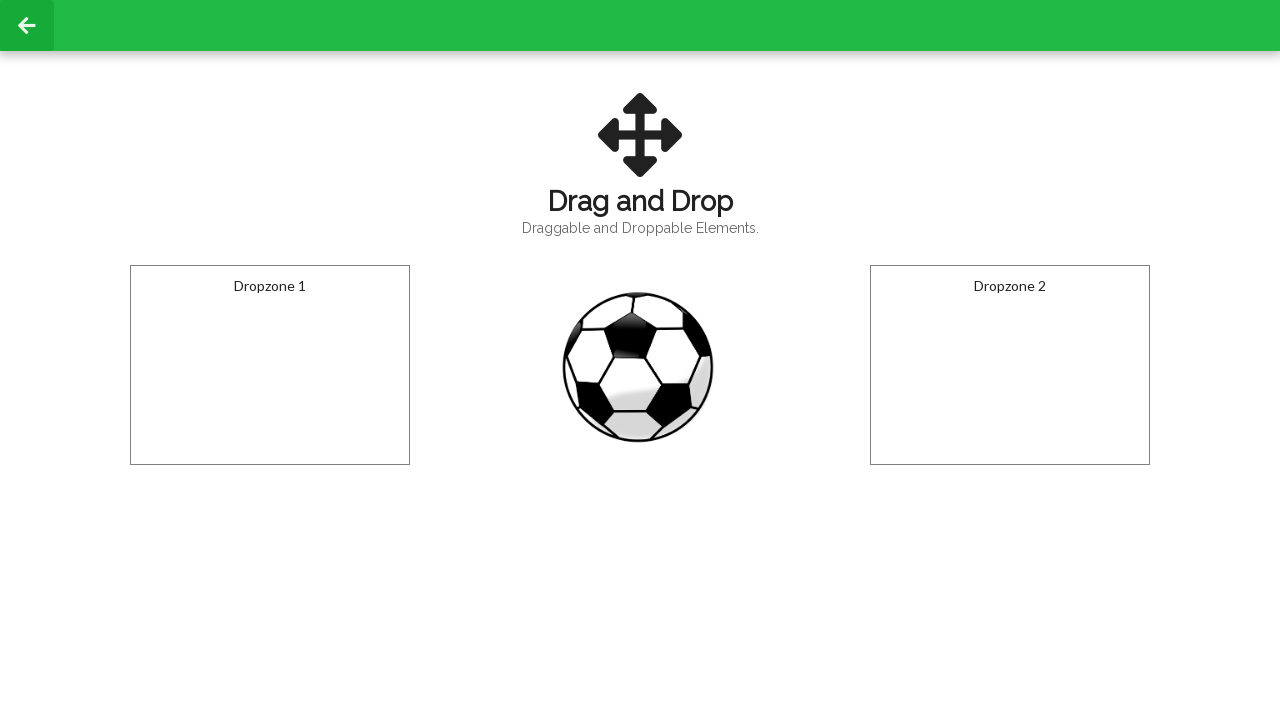

Located first drop zone
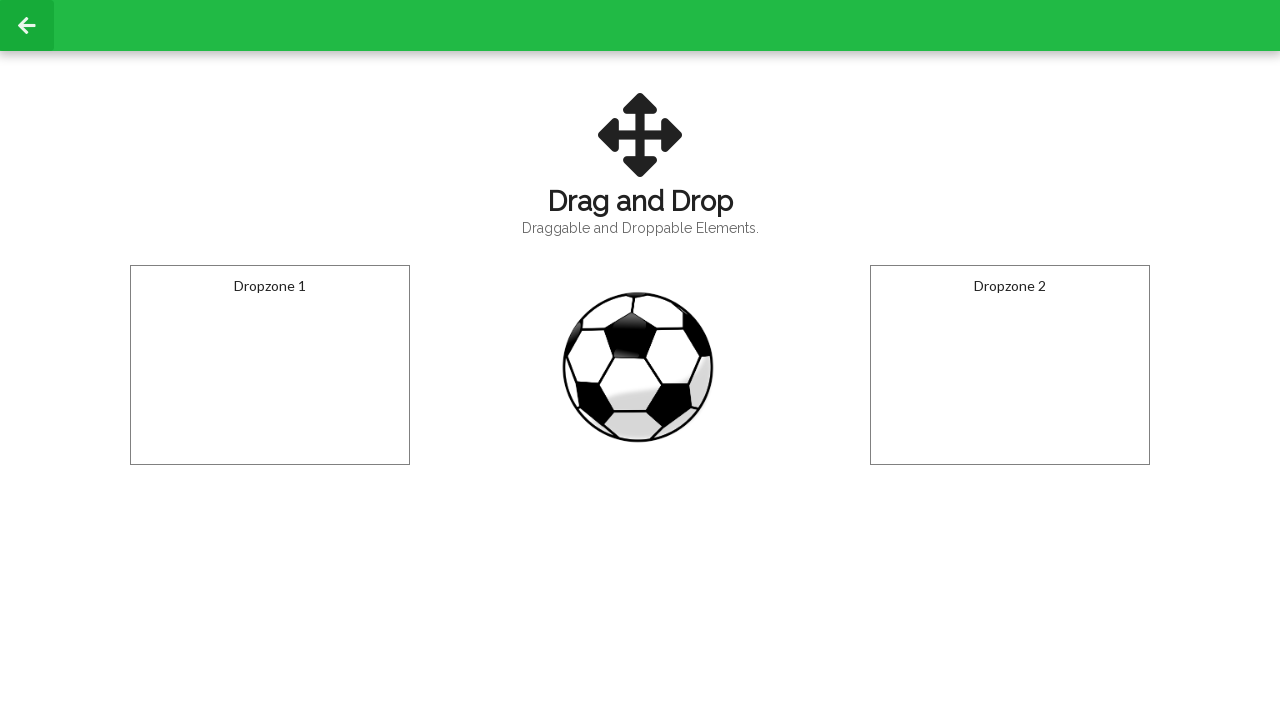

Located second drop zone
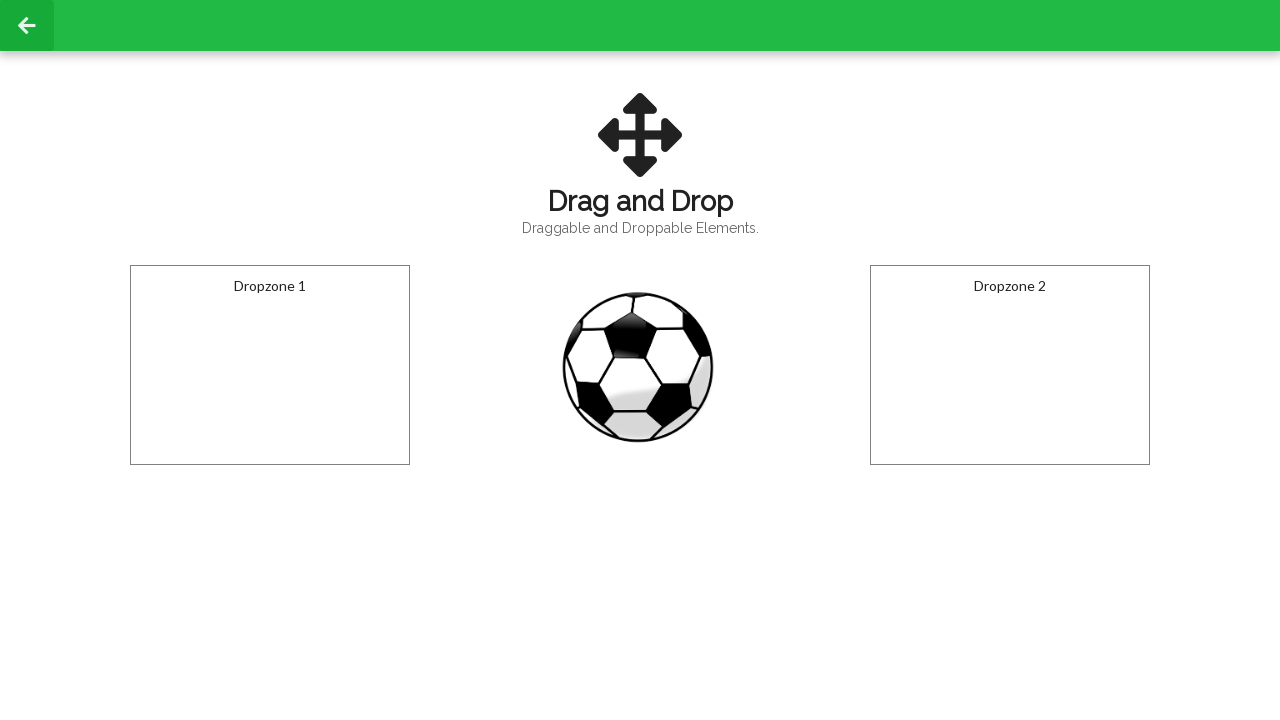

Dragged ball into first drop zone at (270, 365)
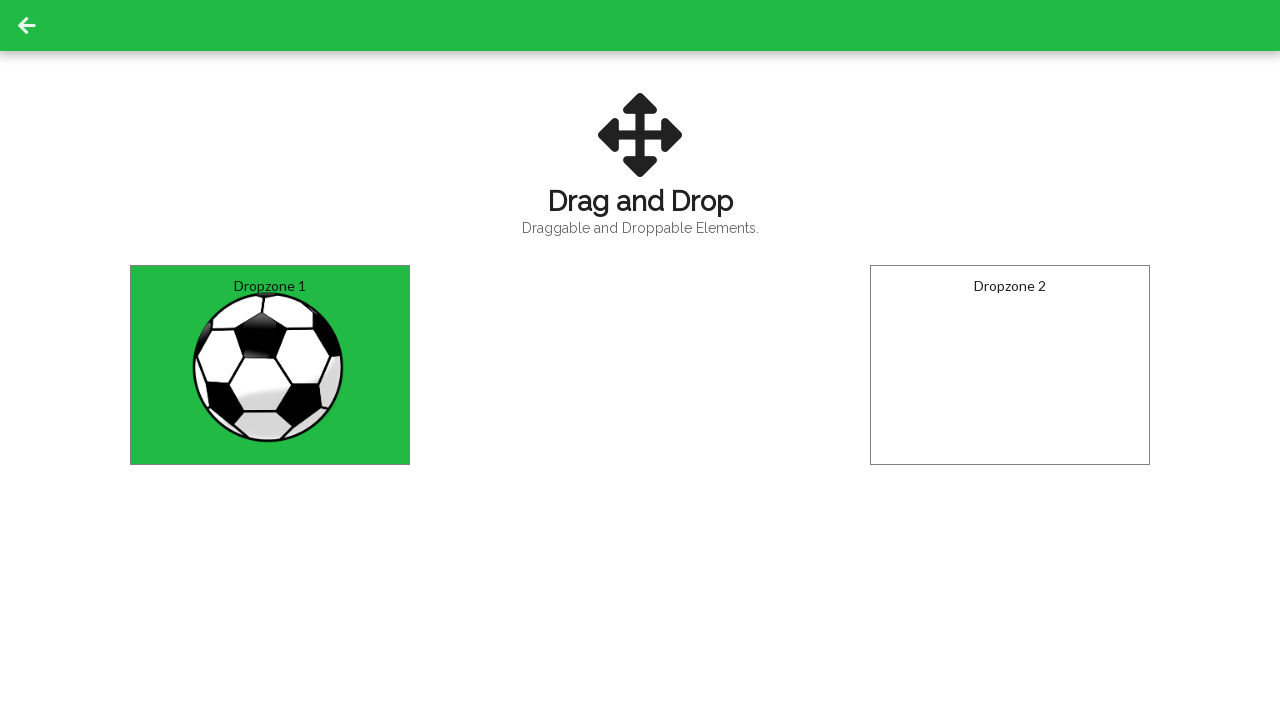

Verified first drop was successful - 'Dropped!' text appeared
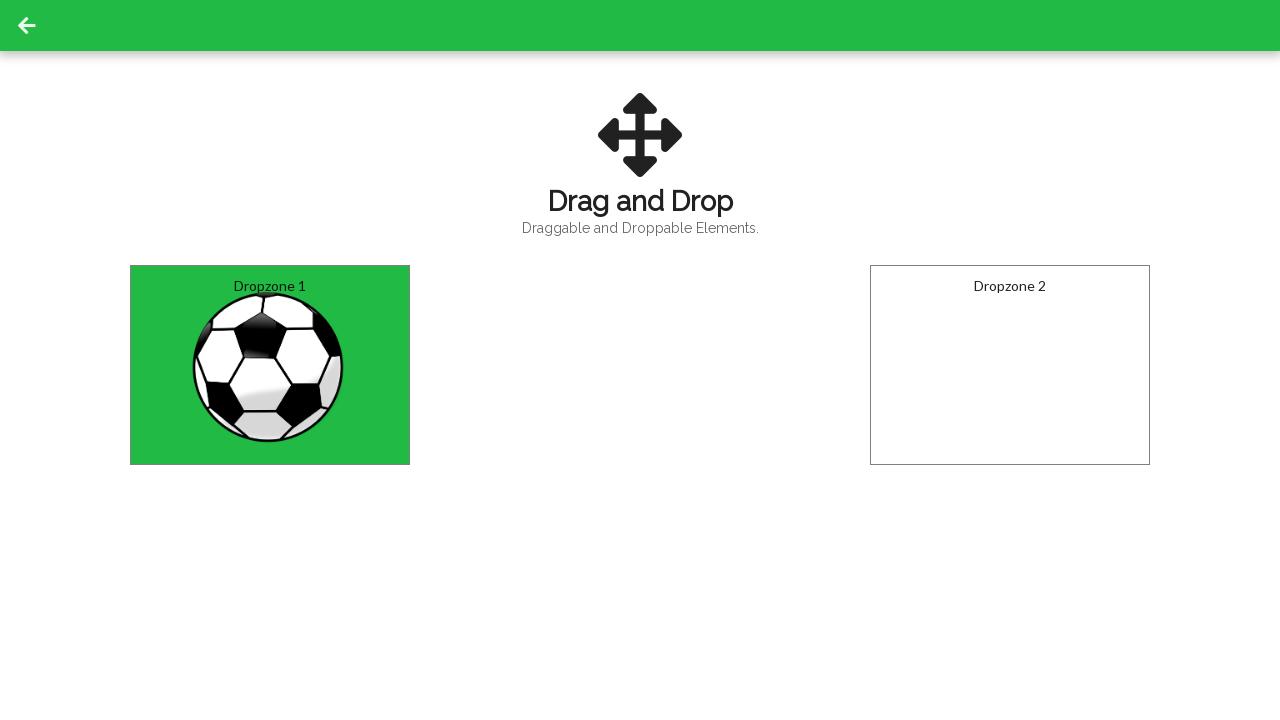

Dragged ball into second drop zone at (1010, 365)
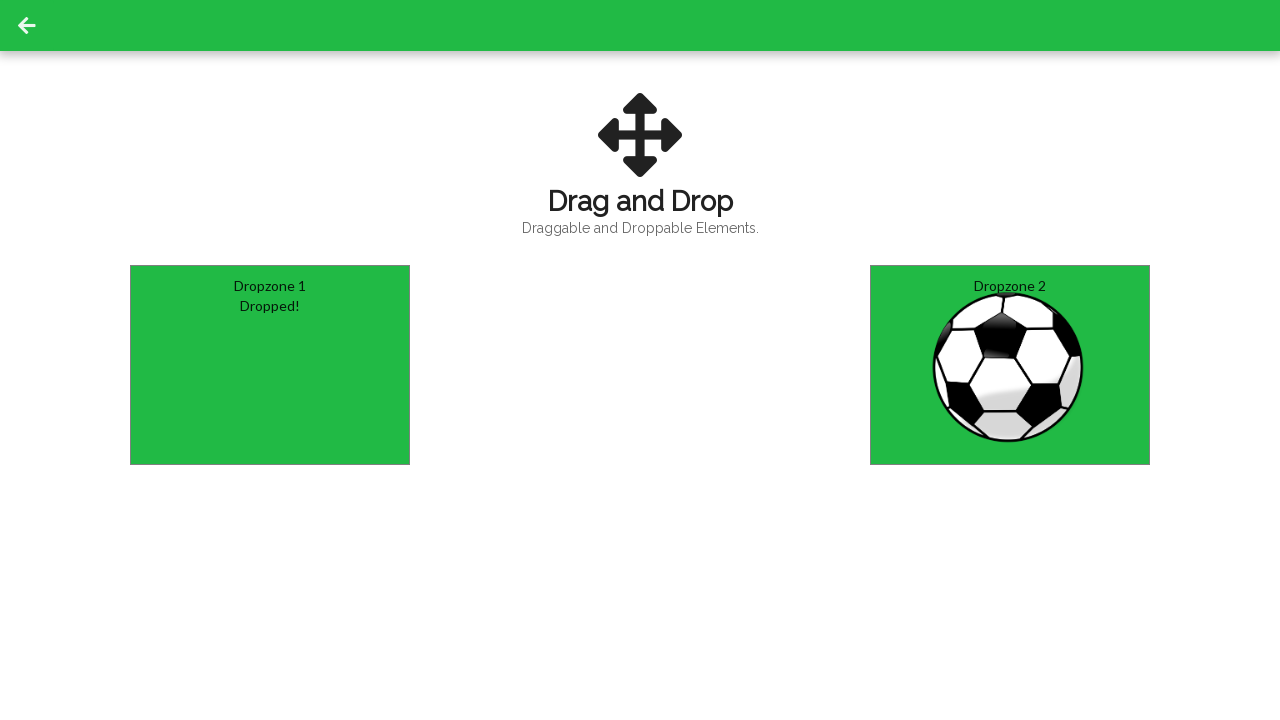

Verified second drop was successful - 'Dropped!' text appeared in second zone
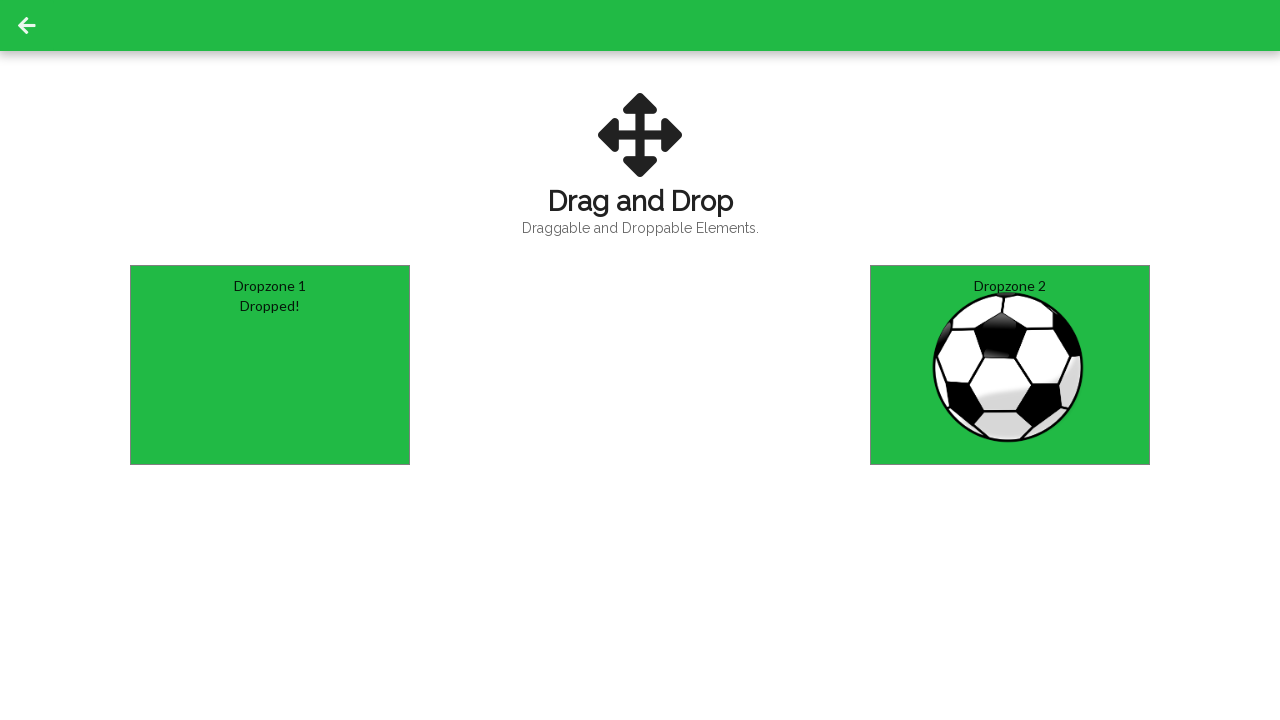

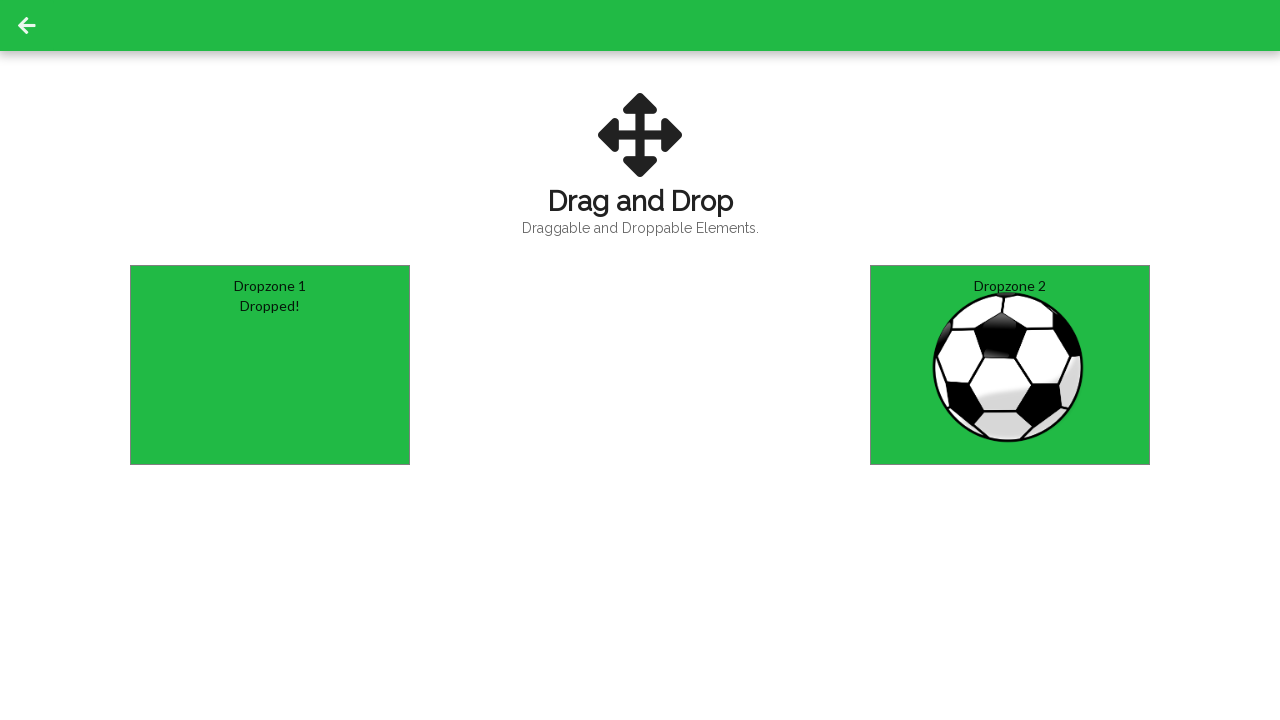